Tests editing a todo item by double-clicking, changing the text, and pressing Enter.

Starting URL: https://demo.playwright.dev/todomvc

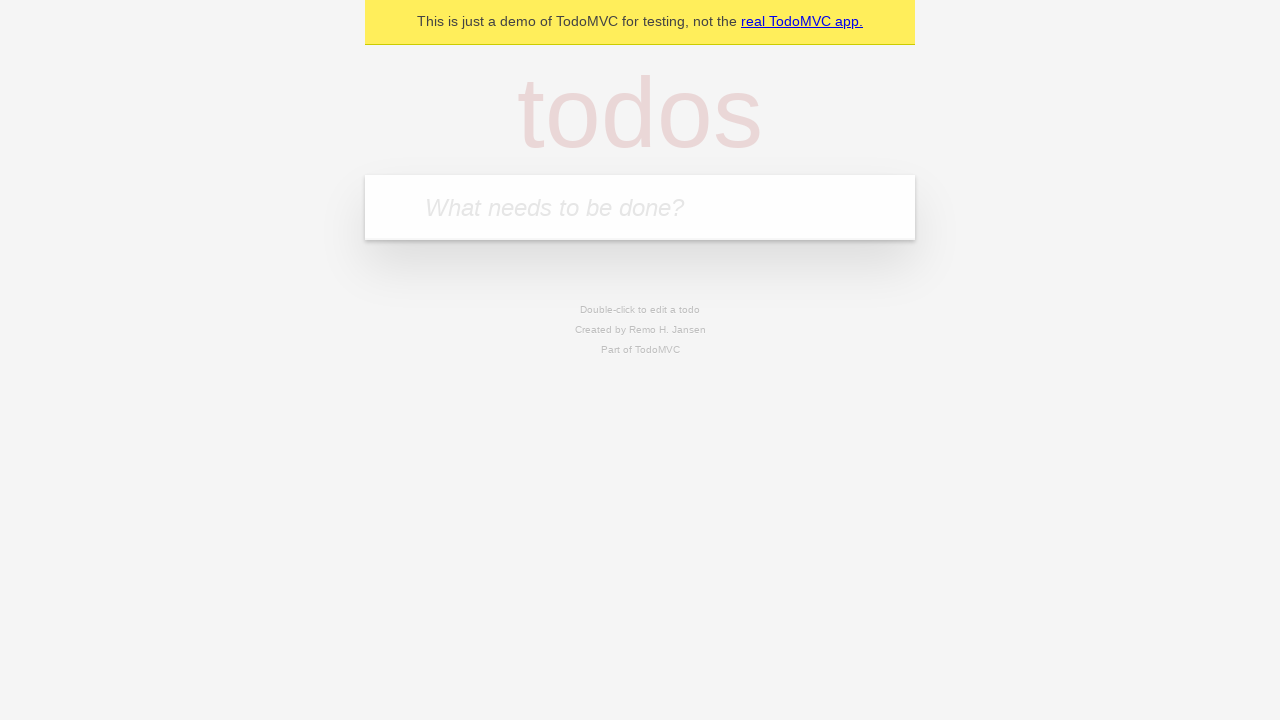

Filled todo input with 'buy some cheese' on internal:attr=[placeholder="What needs to be done?"i]
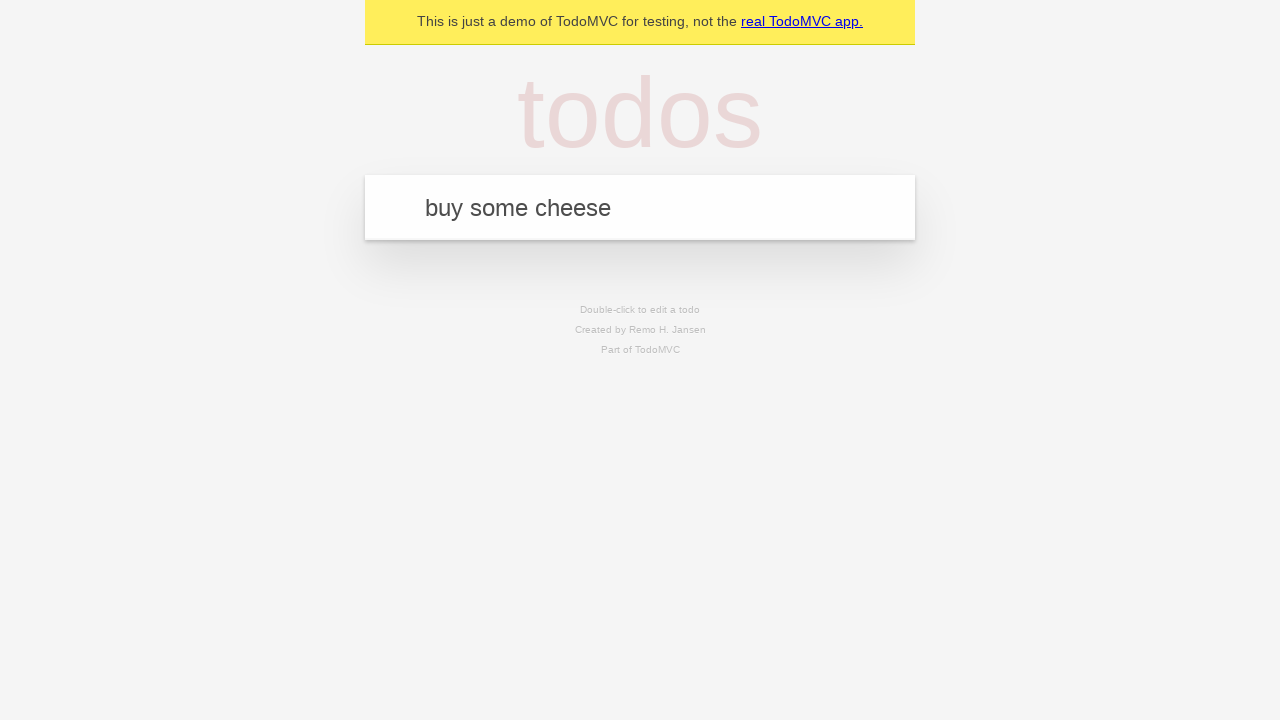

Pressed Enter to add first todo on internal:attr=[placeholder="What needs to be done?"i]
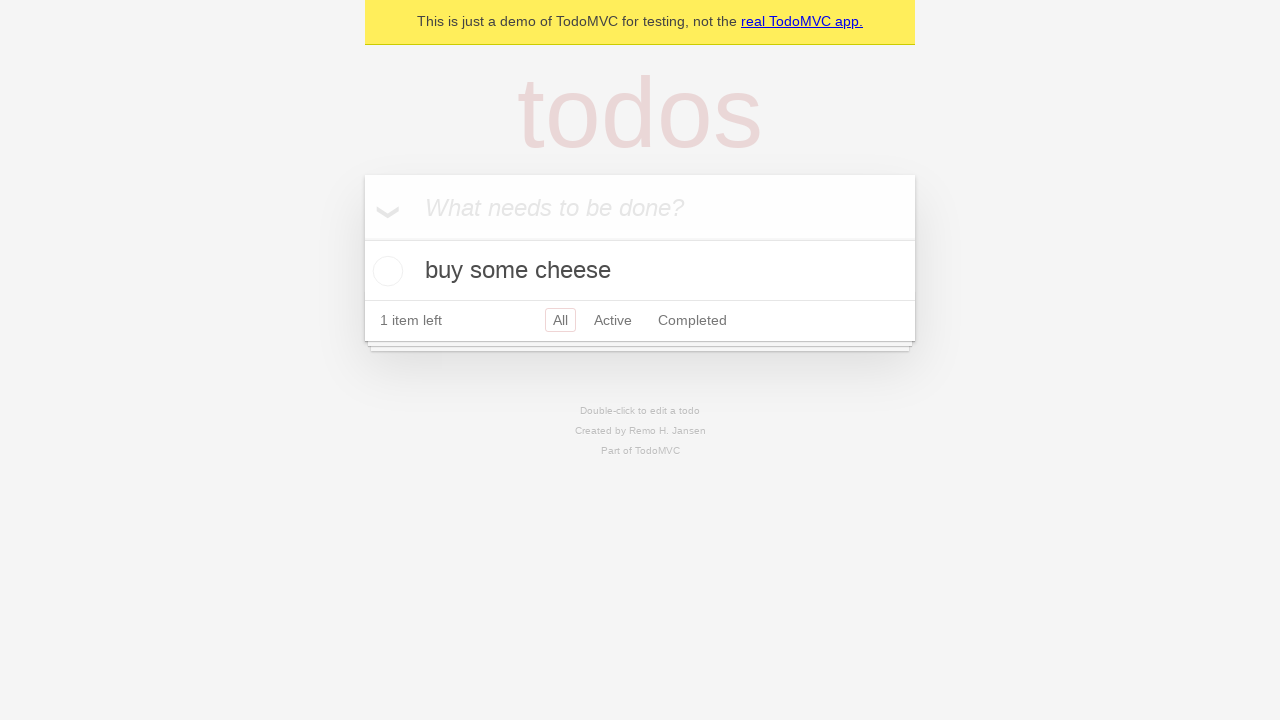

Filled todo input with 'feed the cat' on internal:attr=[placeholder="What needs to be done?"i]
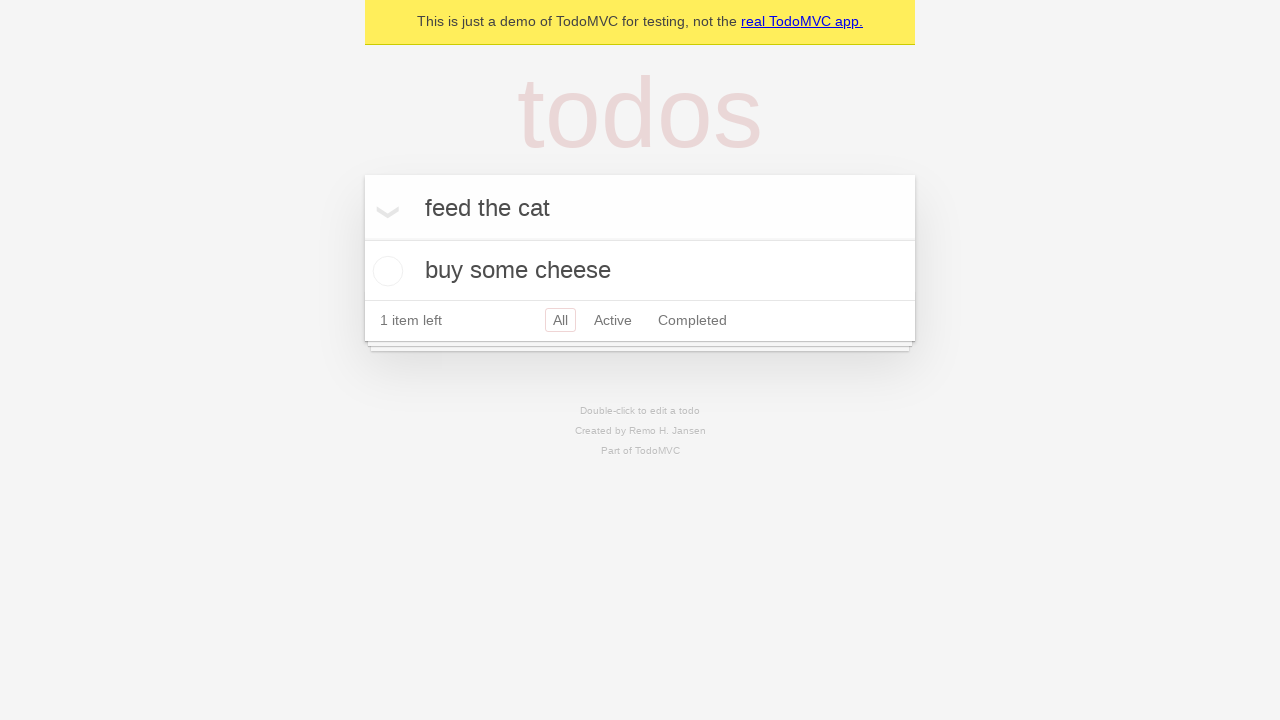

Pressed Enter to add second todo on internal:attr=[placeholder="What needs to be done?"i]
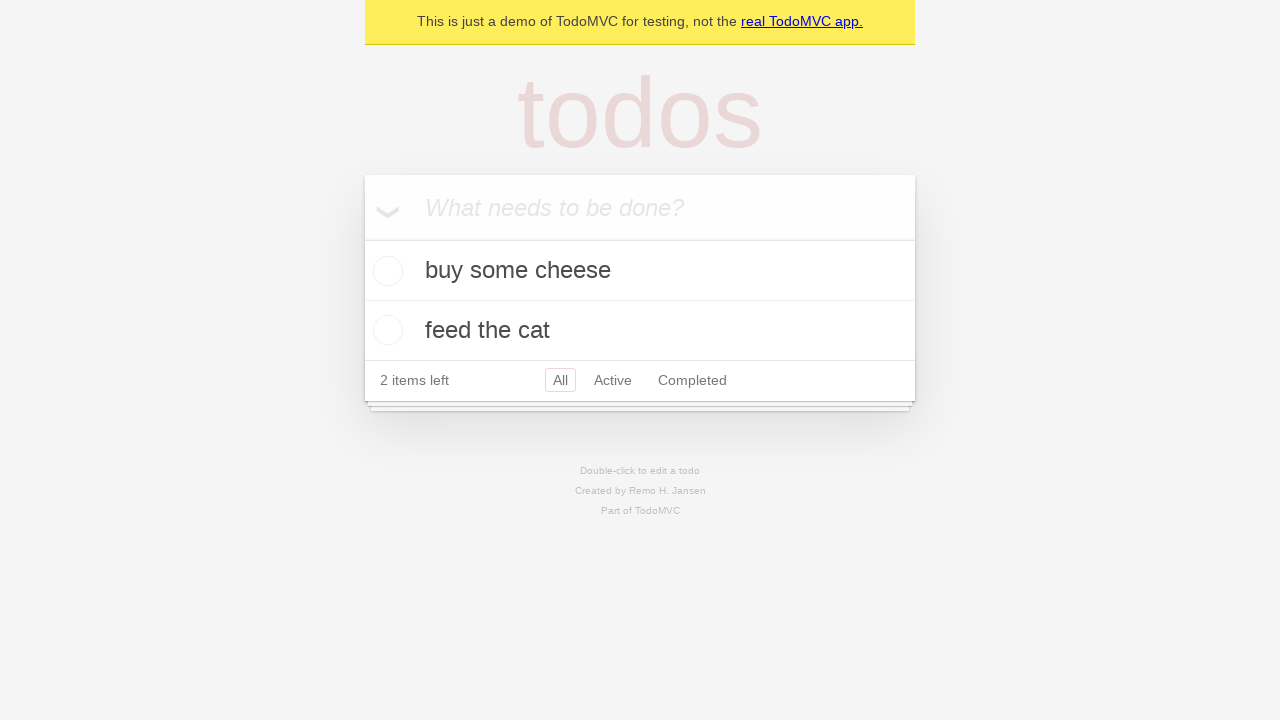

Filled todo input with 'book a doctors appointment' on internal:attr=[placeholder="What needs to be done?"i]
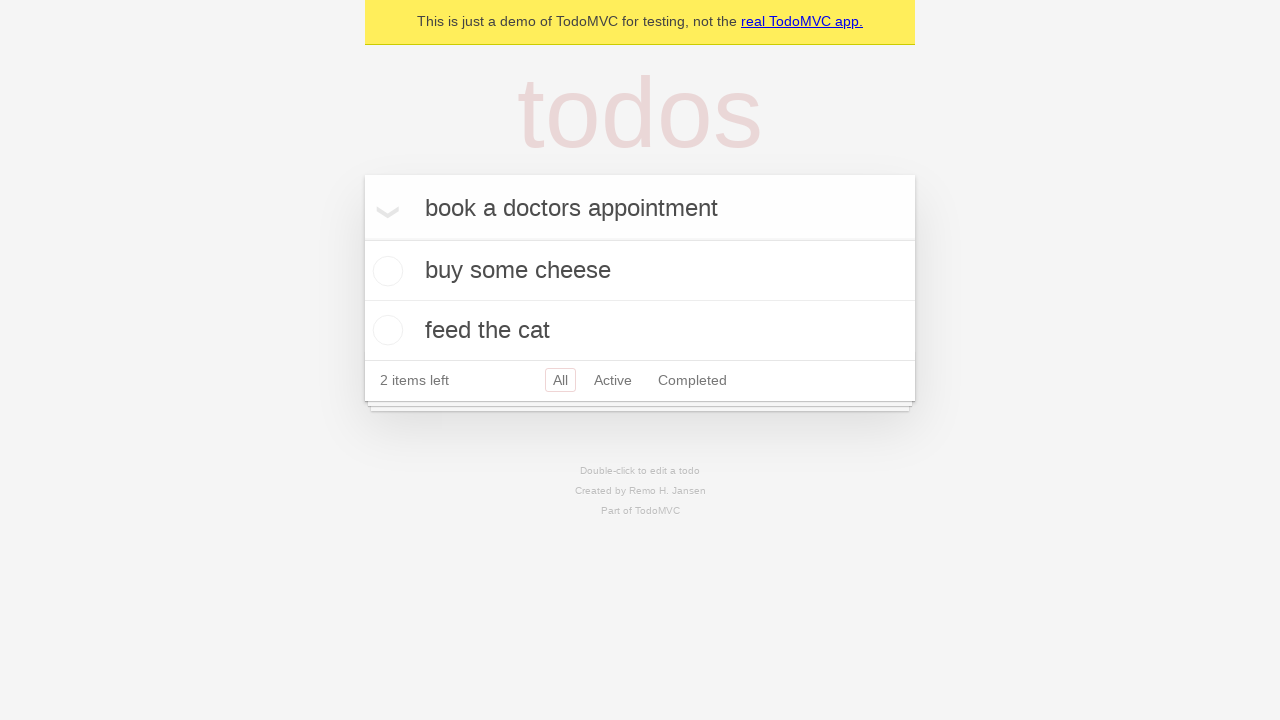

Pressed Enter to add third todo on internal:attr=[placeholder="What needs to be done?"i]
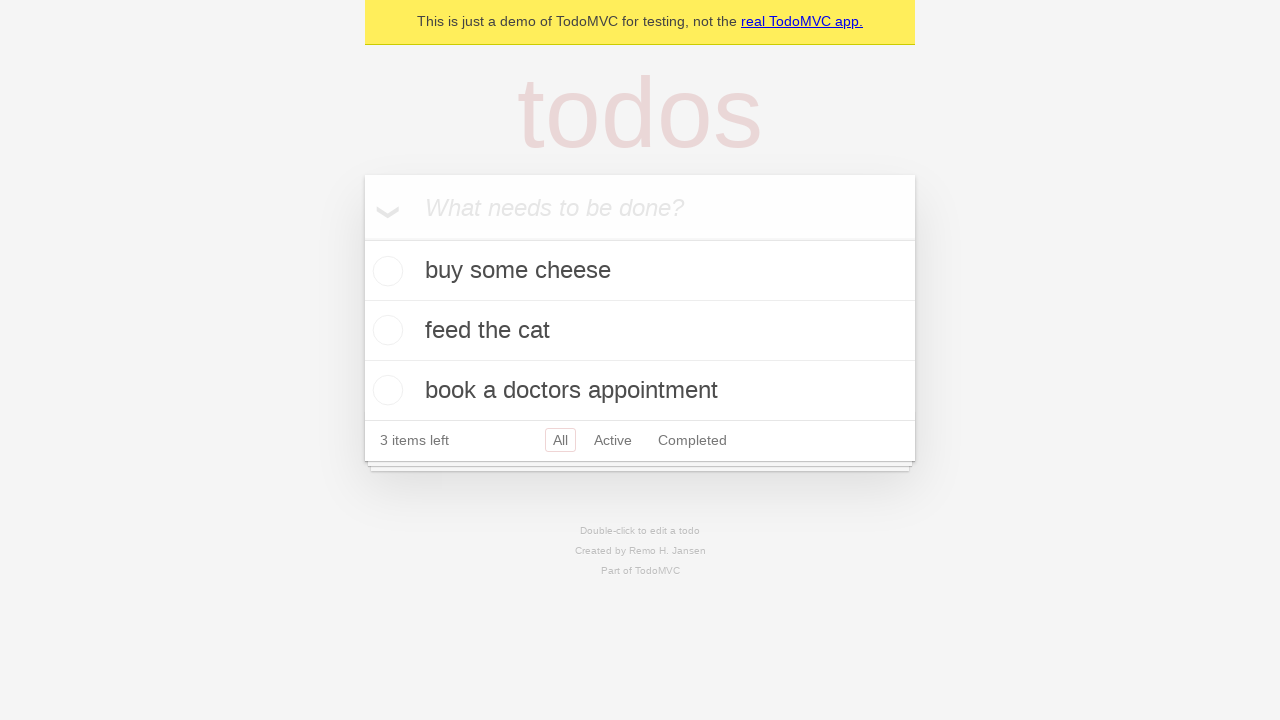

Double-clicked second todo item to enter edit mode at (640, 331) on internal:testid=[data-testid="todo-item"s] >> nth=1
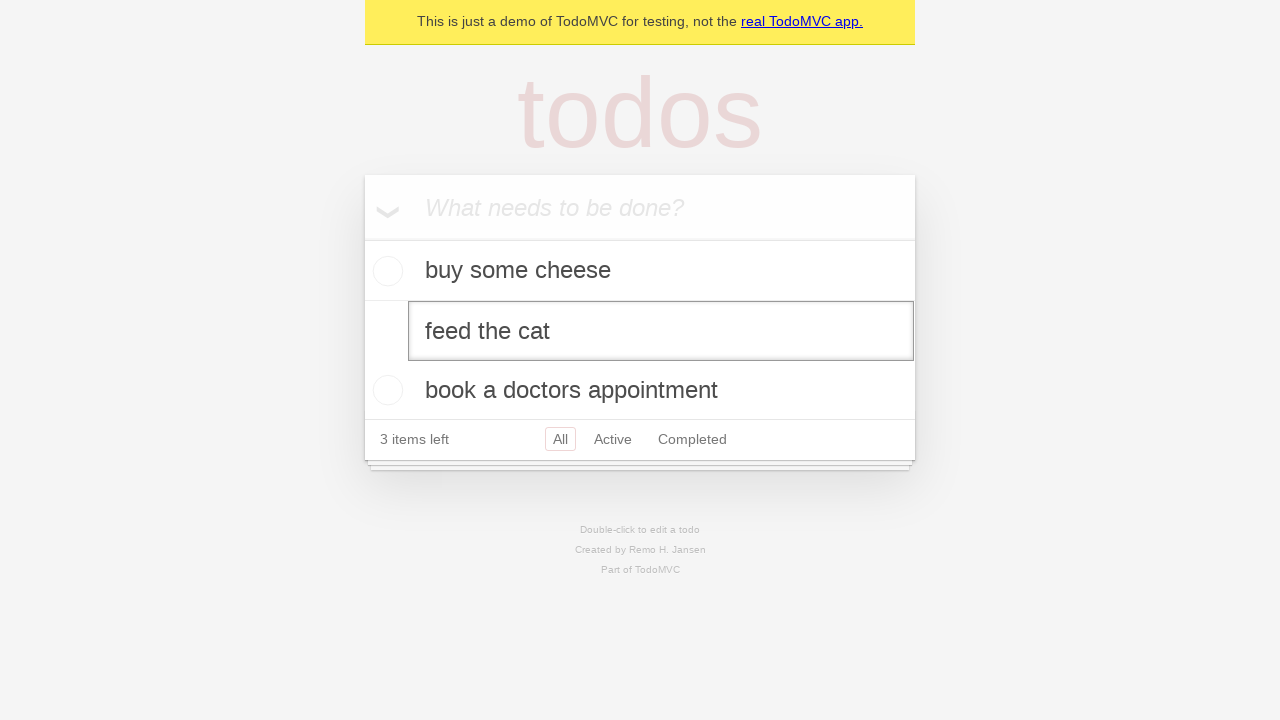

Filled edit textbox with 'buy some sausages' on internal:testid=[data-testid="todo-item"s] >> nth=1 >> internal:role=textbox[nam
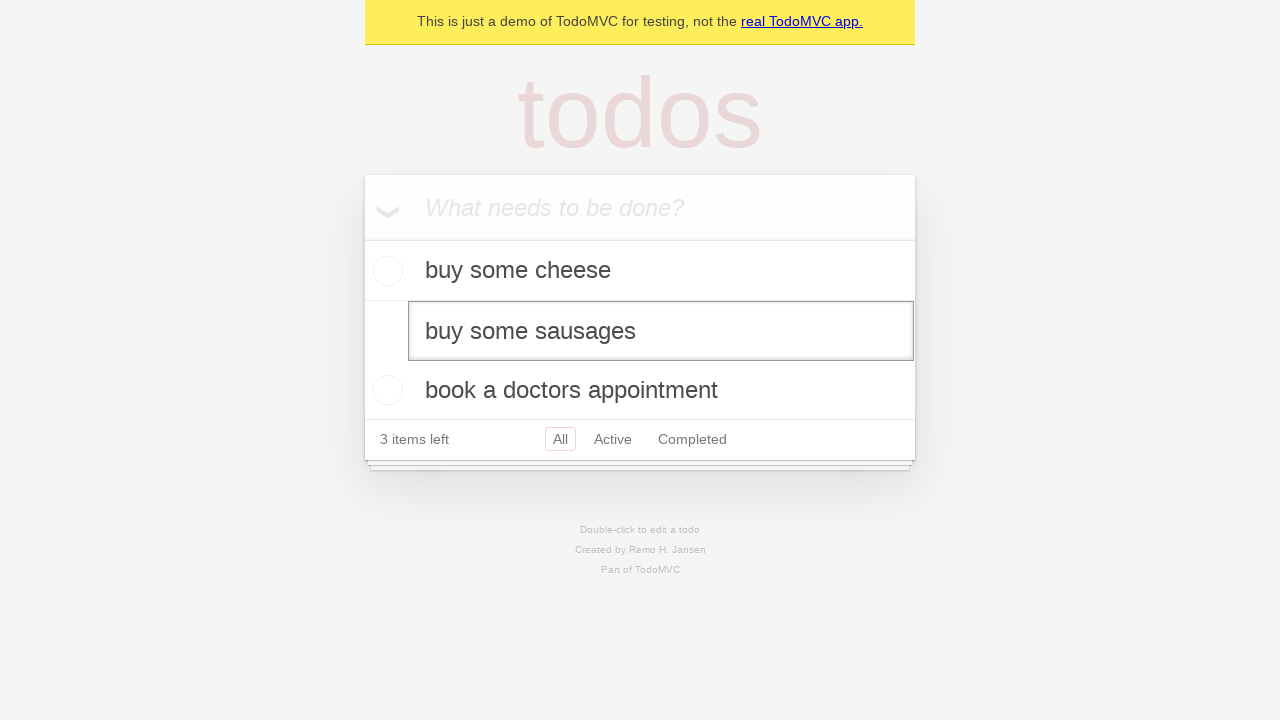

Pressed Enter to save edited todo item on internal:testid=[data-testid="todo-item"s] >> nth=1 >> internal:role=textbox[nam
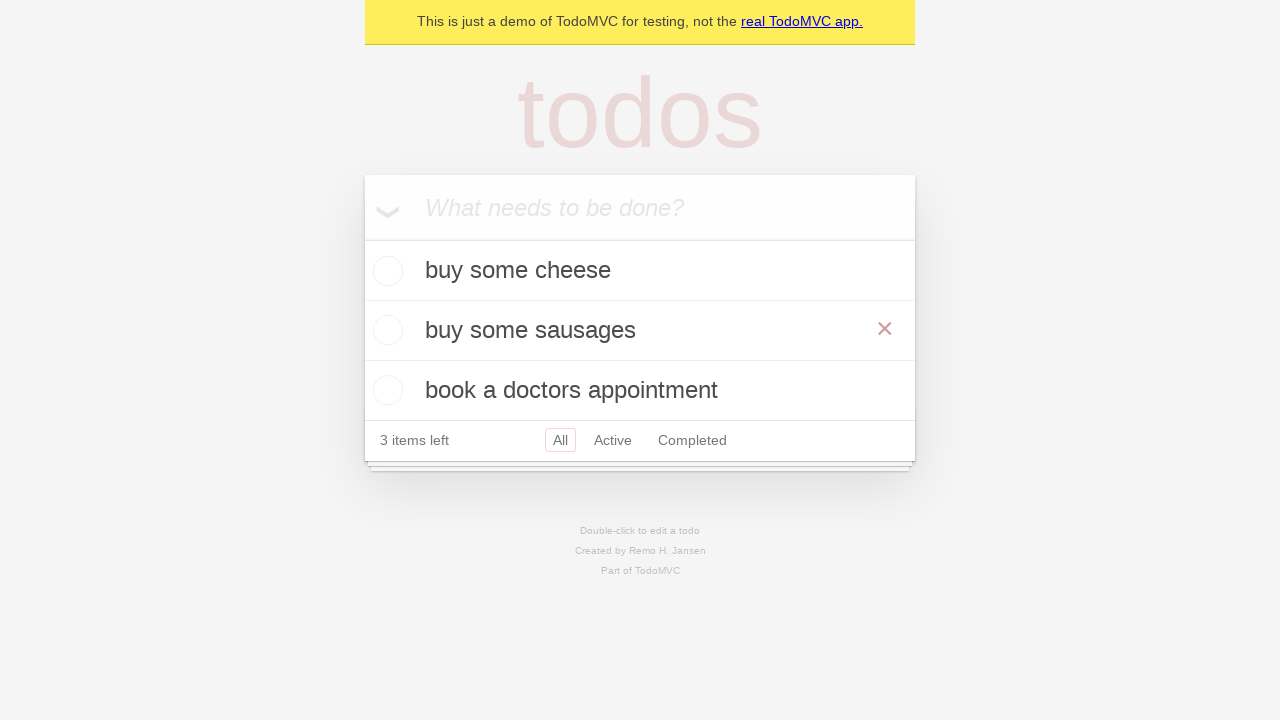

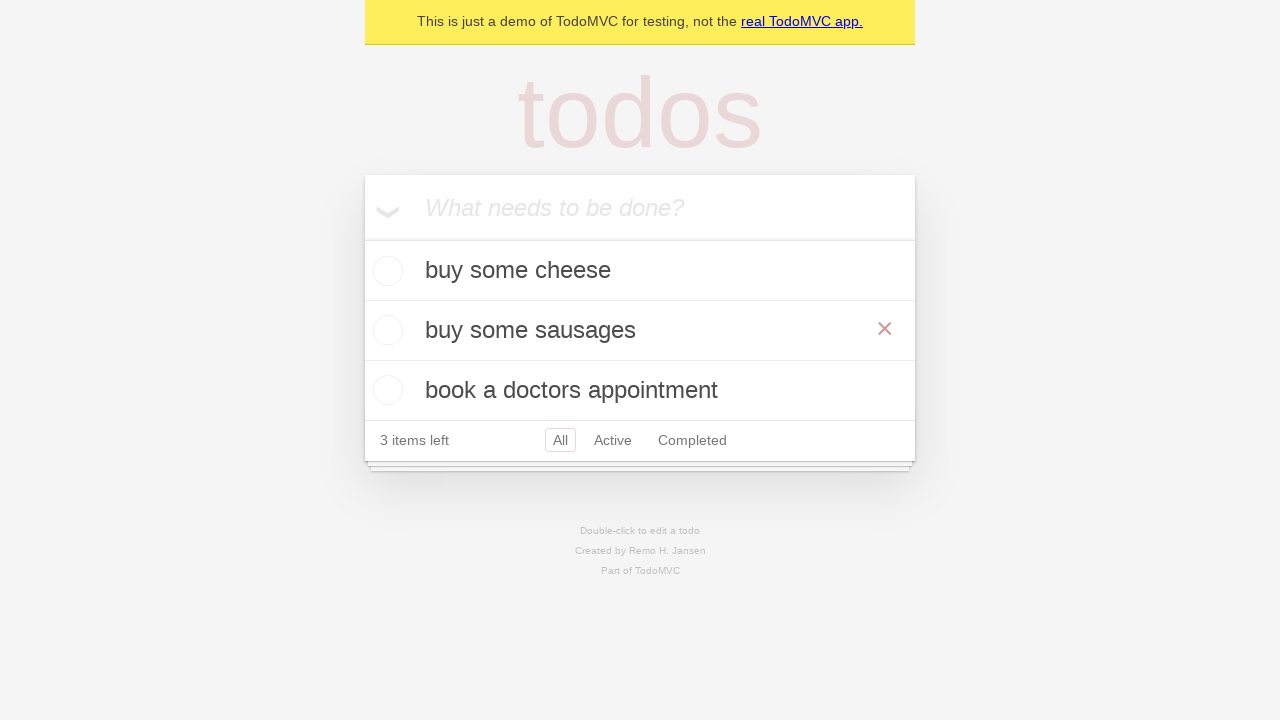